Tests the Python.org website search functionality by searching for "pycon" and verifying that results are displayed

Starting URL: http://www.python.org

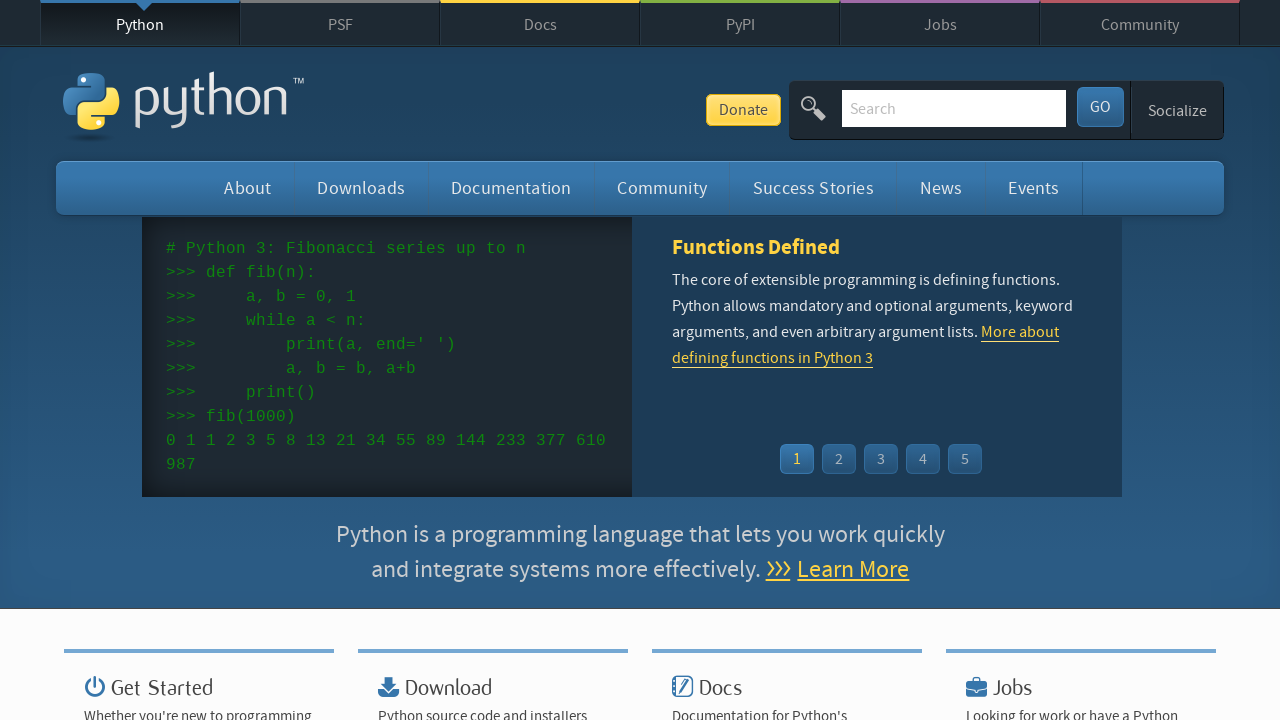

Verified page title contains 'Python'
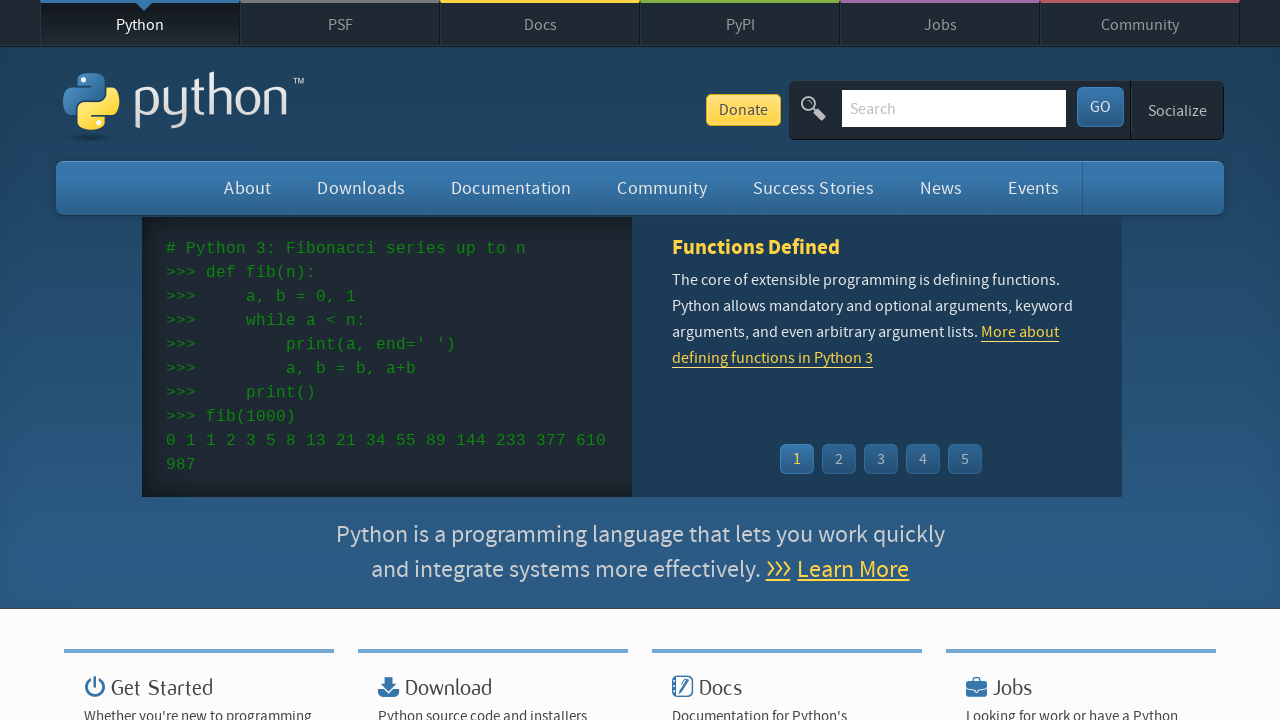

Cleared search input field on input[name='q']
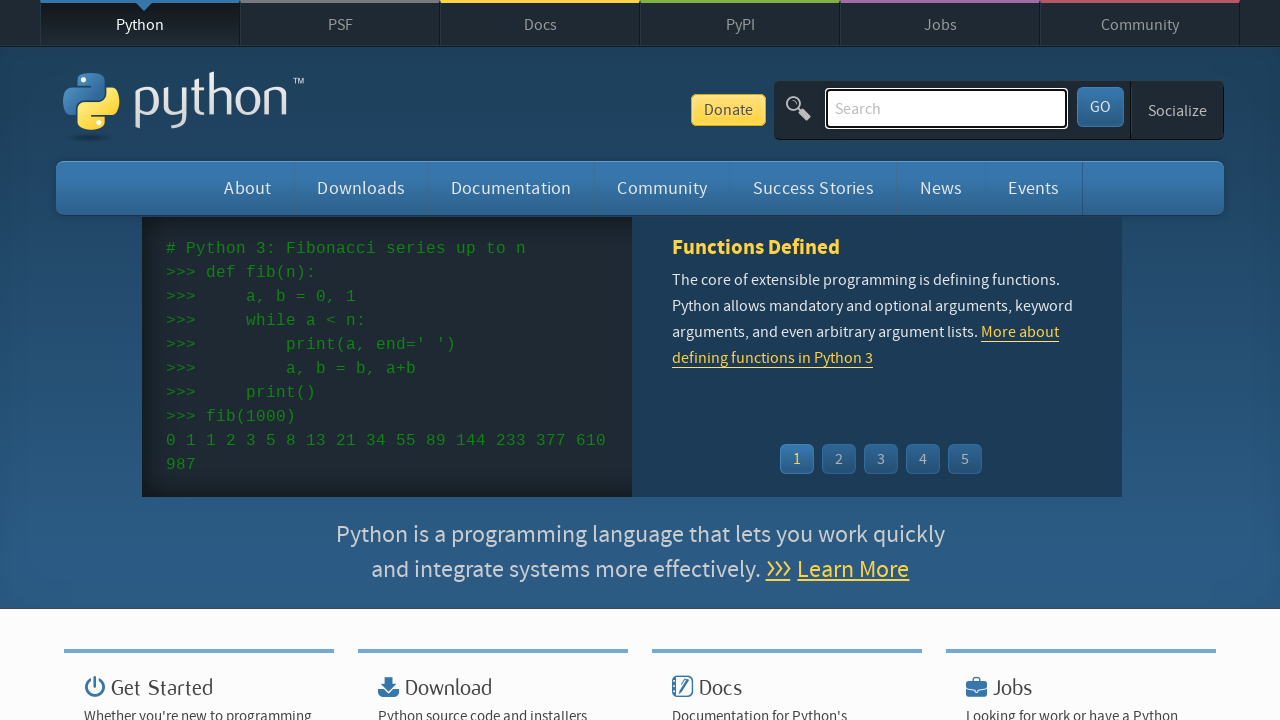

Entered 'pycon' into search field on input[name='q']
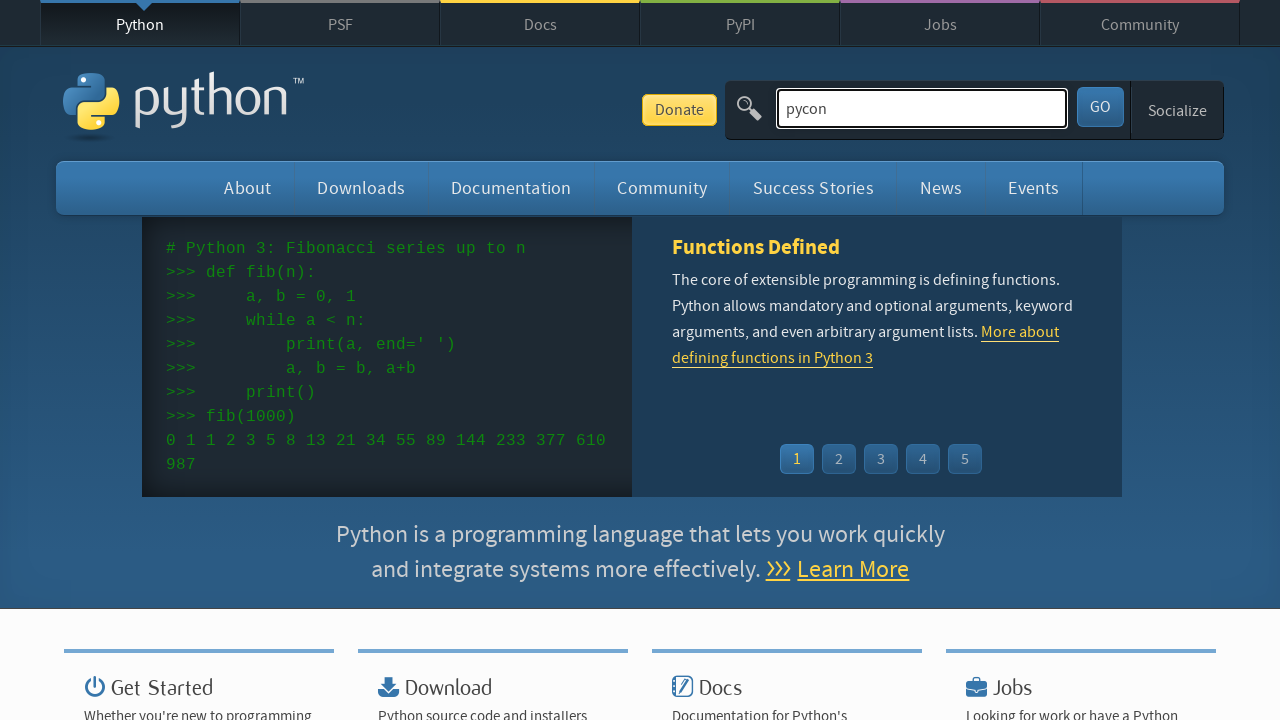

Pressed Enter to submit search query on input[name='q']
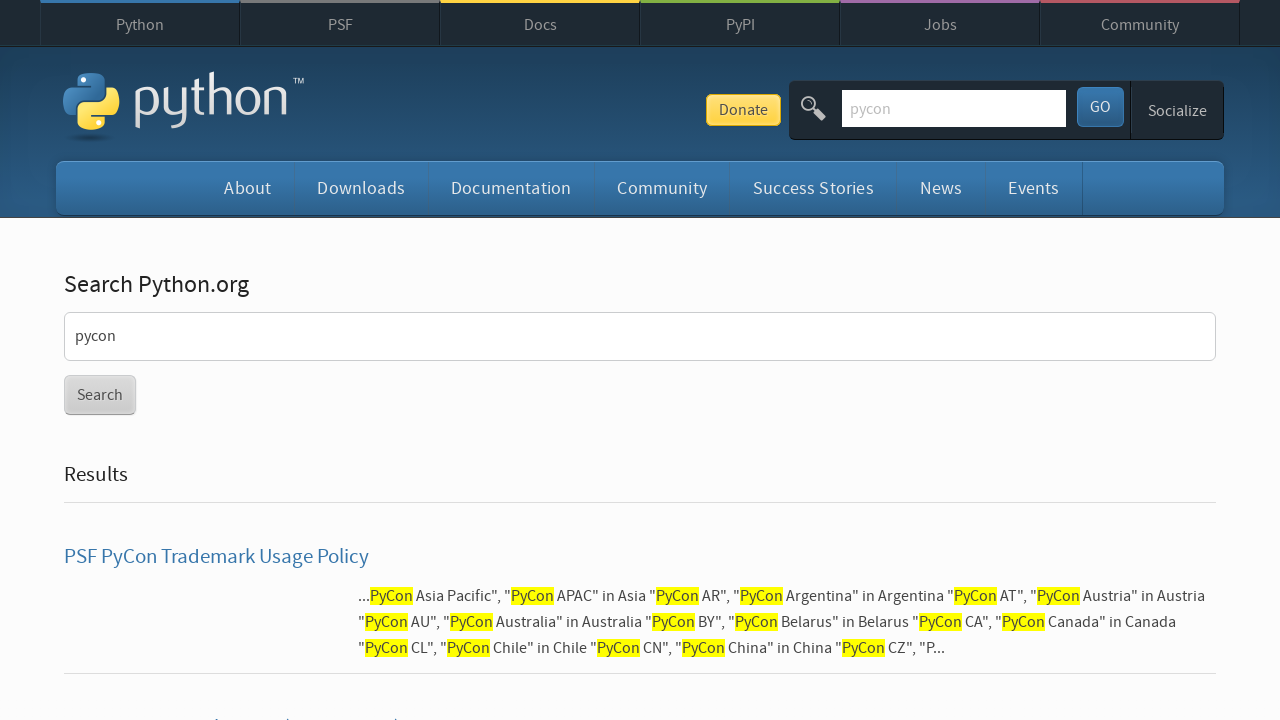

Waited for search results page to load (networkidle)
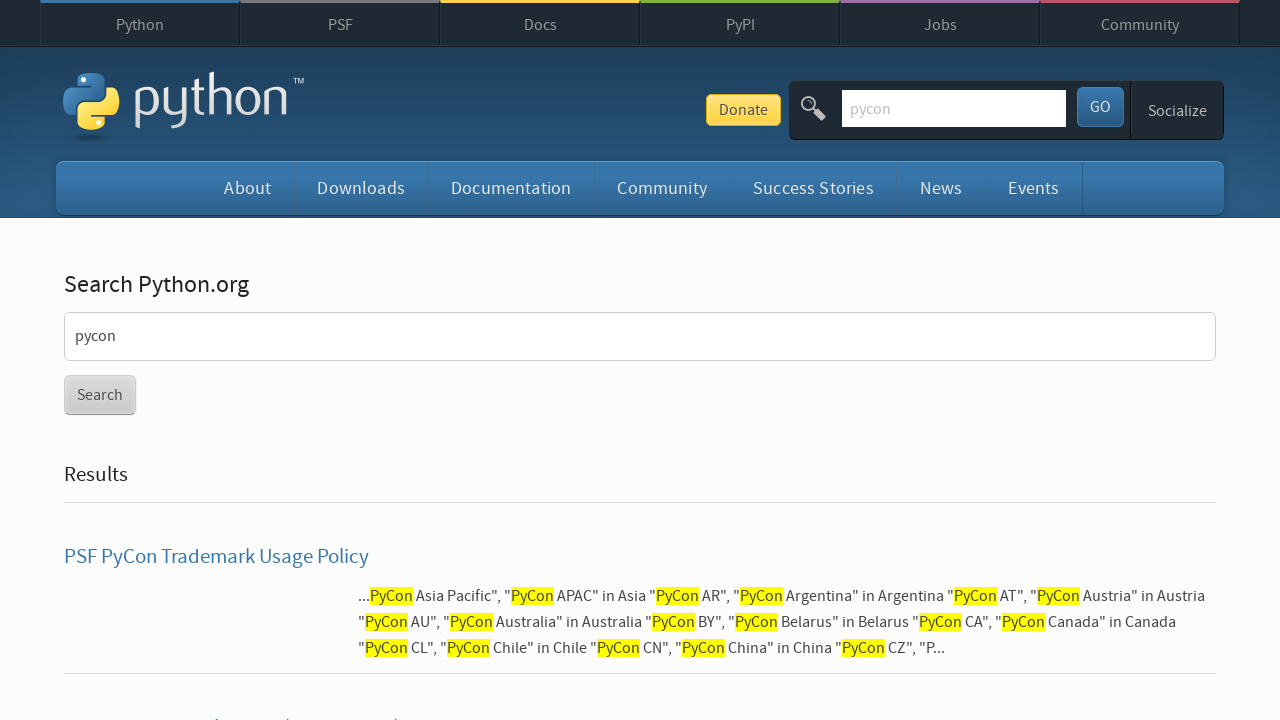

Verified 'Results' text is present in page content
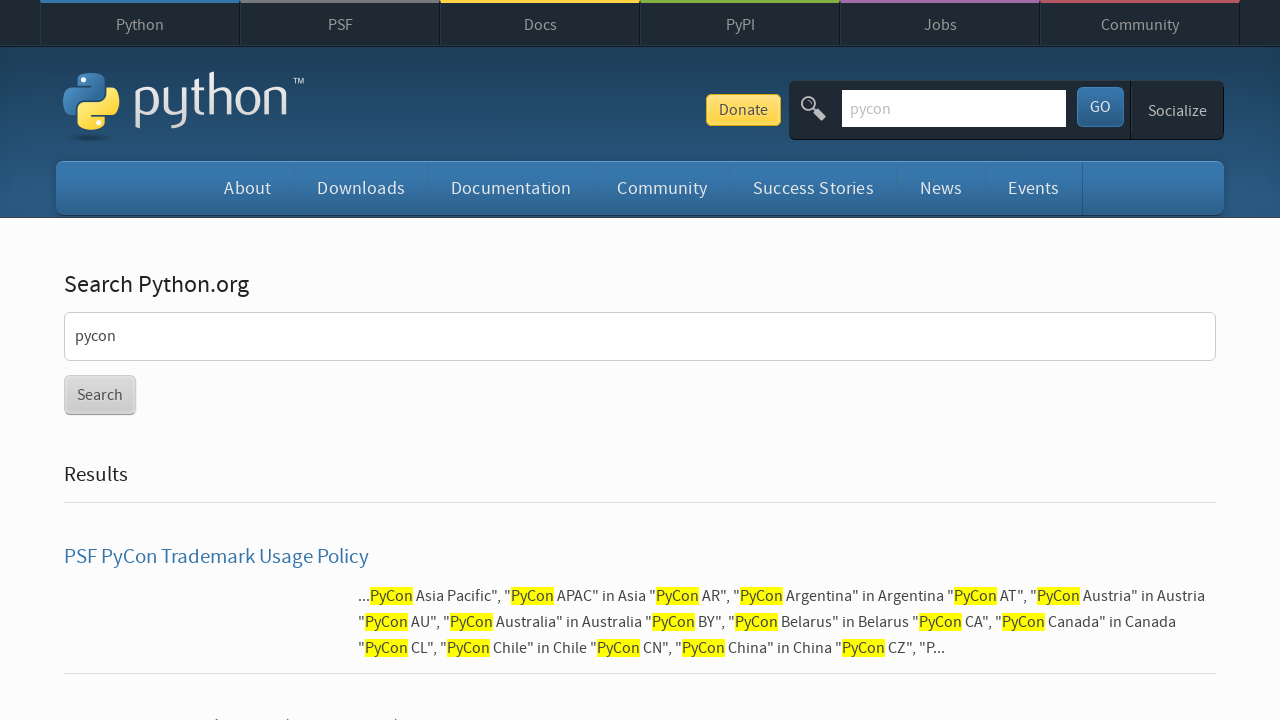

Verified 'No results found' message is not present (results were returned)
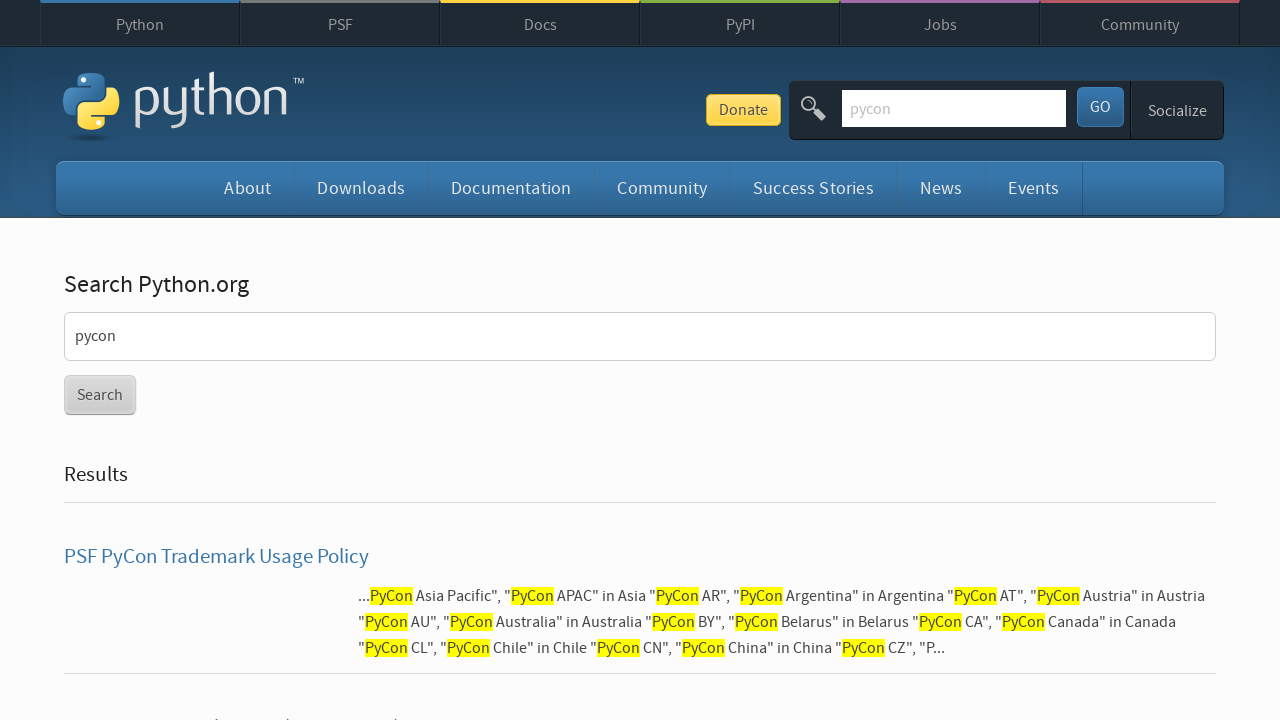

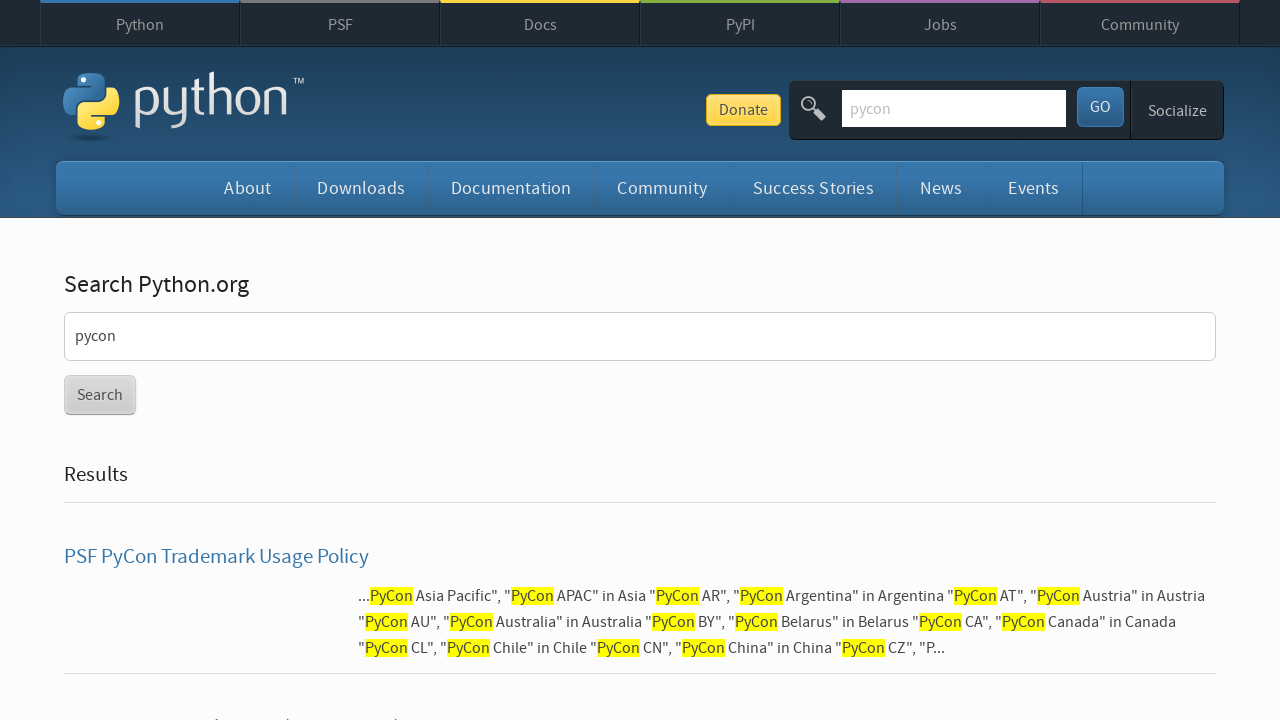